Tests adding a todo item and marking it as complete in the TodoMVC application

Starting URL: https://demo.playwright.dev/todomvc/

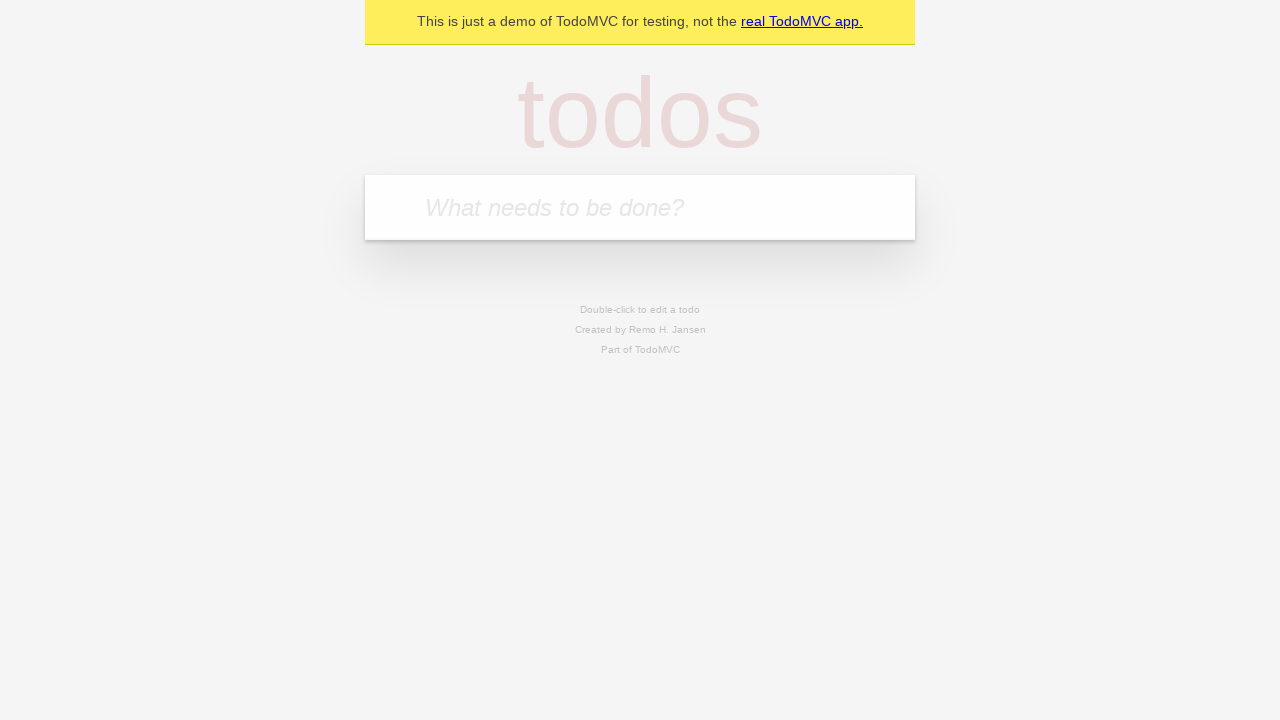

Filled new todo input with 'Trace recording test' on .new-todo
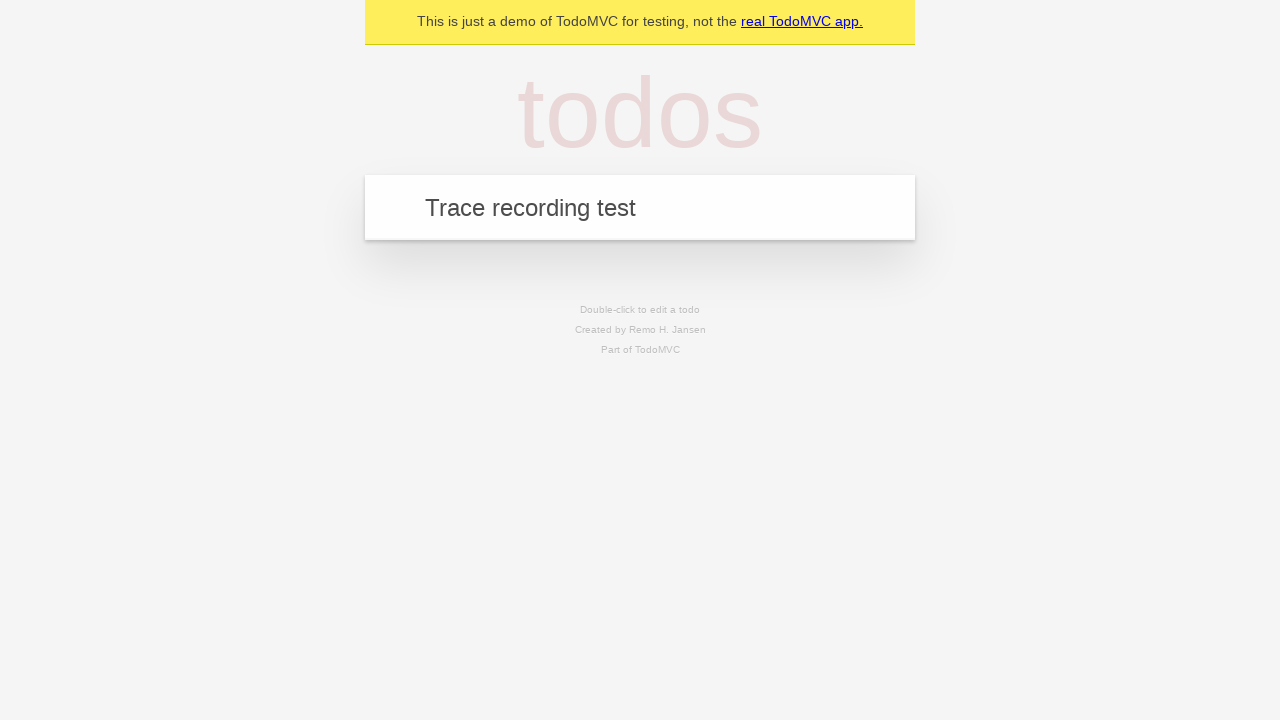

Pressed Enter to add todo item on .new-todo
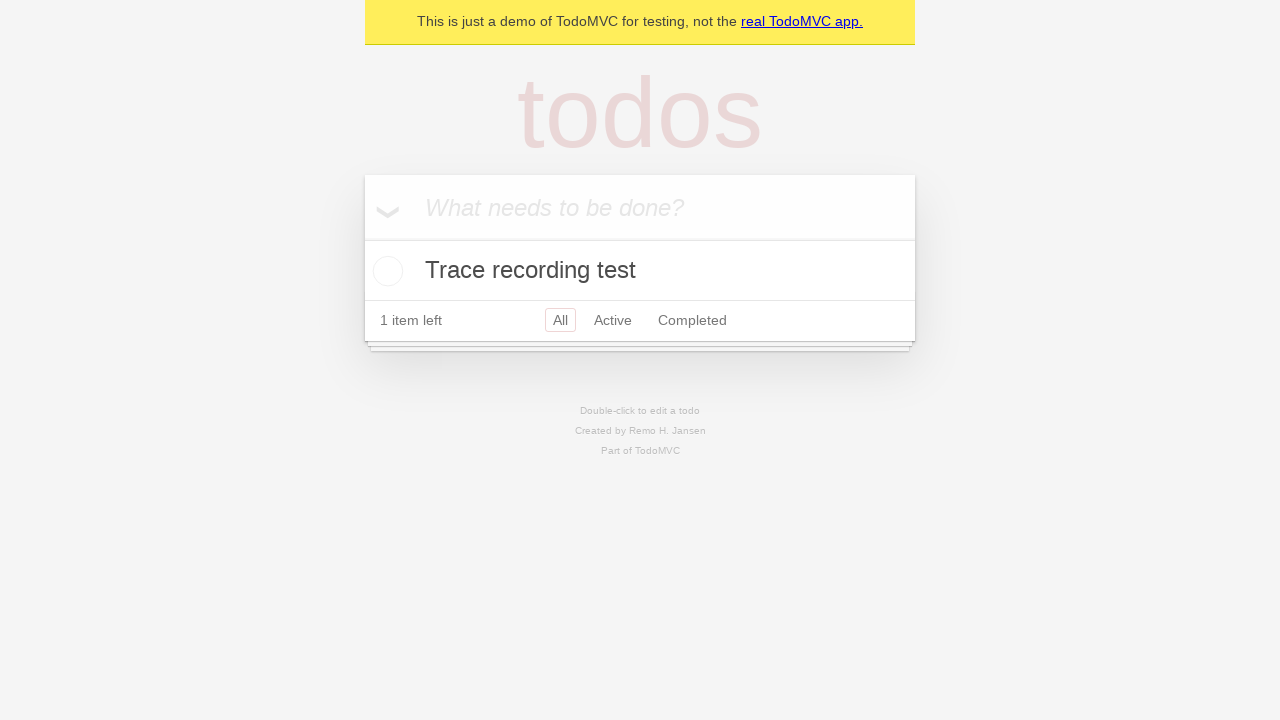

Verified that 1 todo item was added to the list
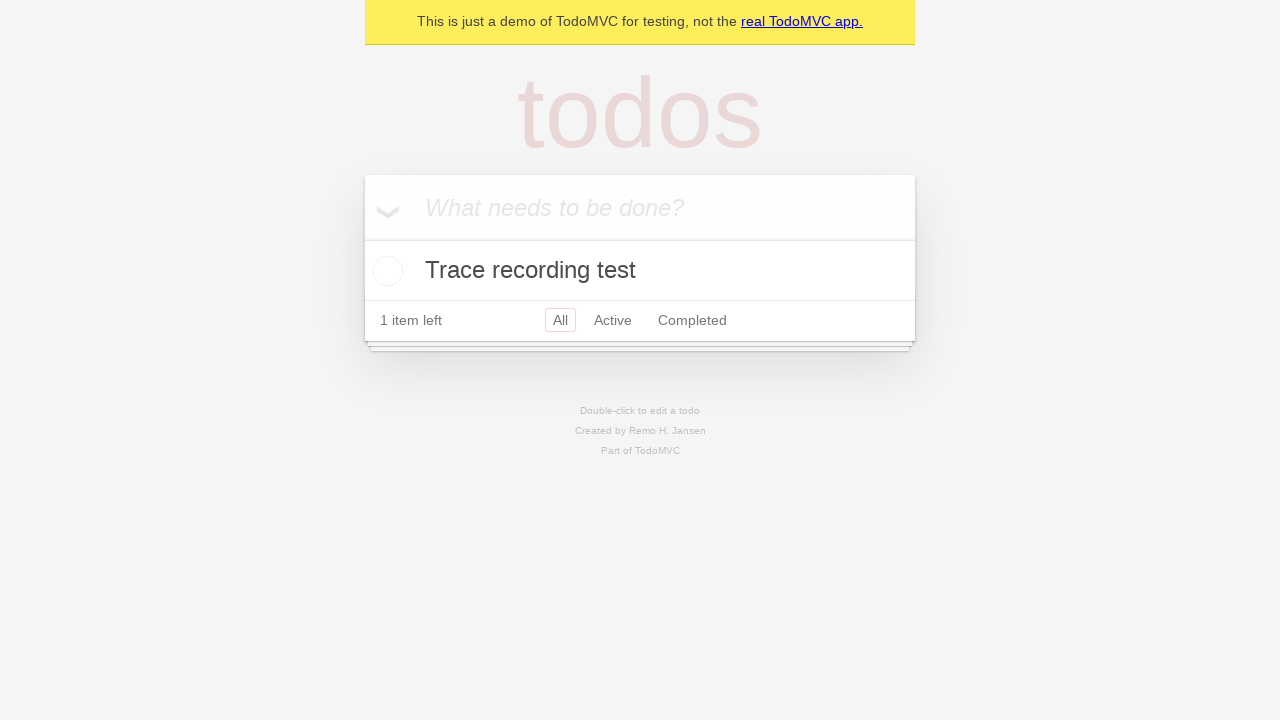

Checked the checkbox to mark todo item as complete at (385, 271) on .todo-list li input[type="checkbox"]
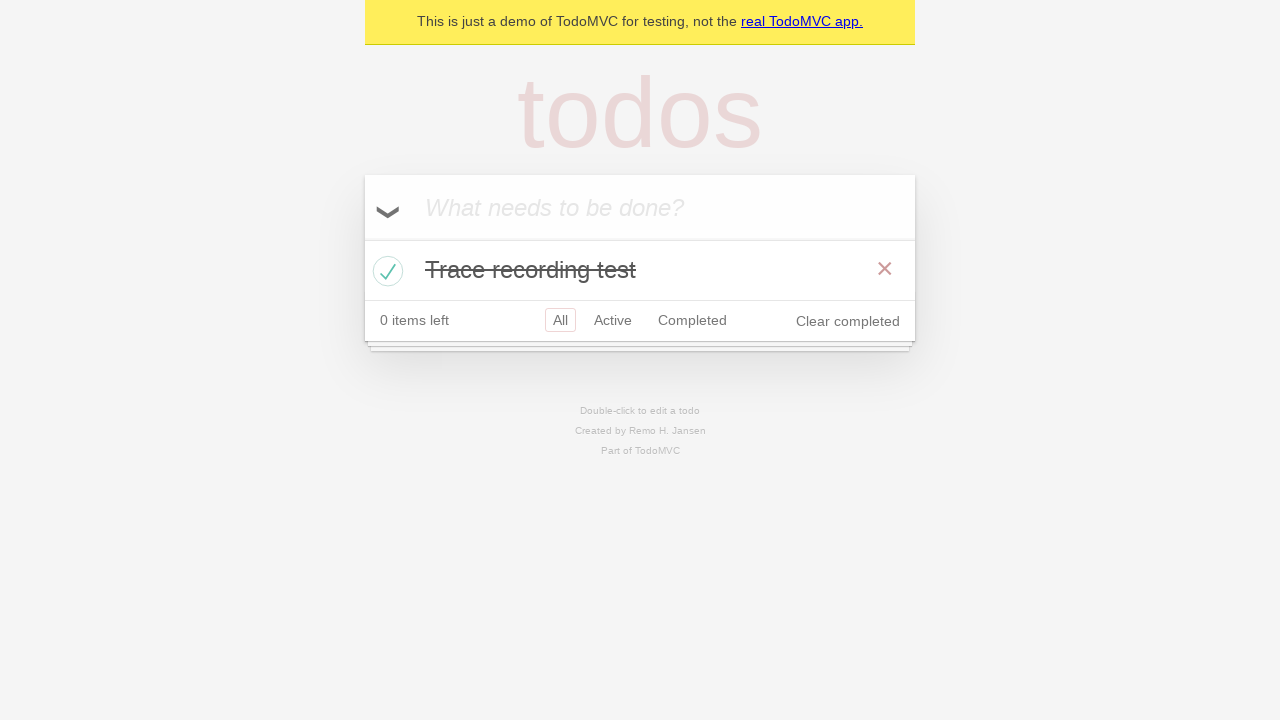

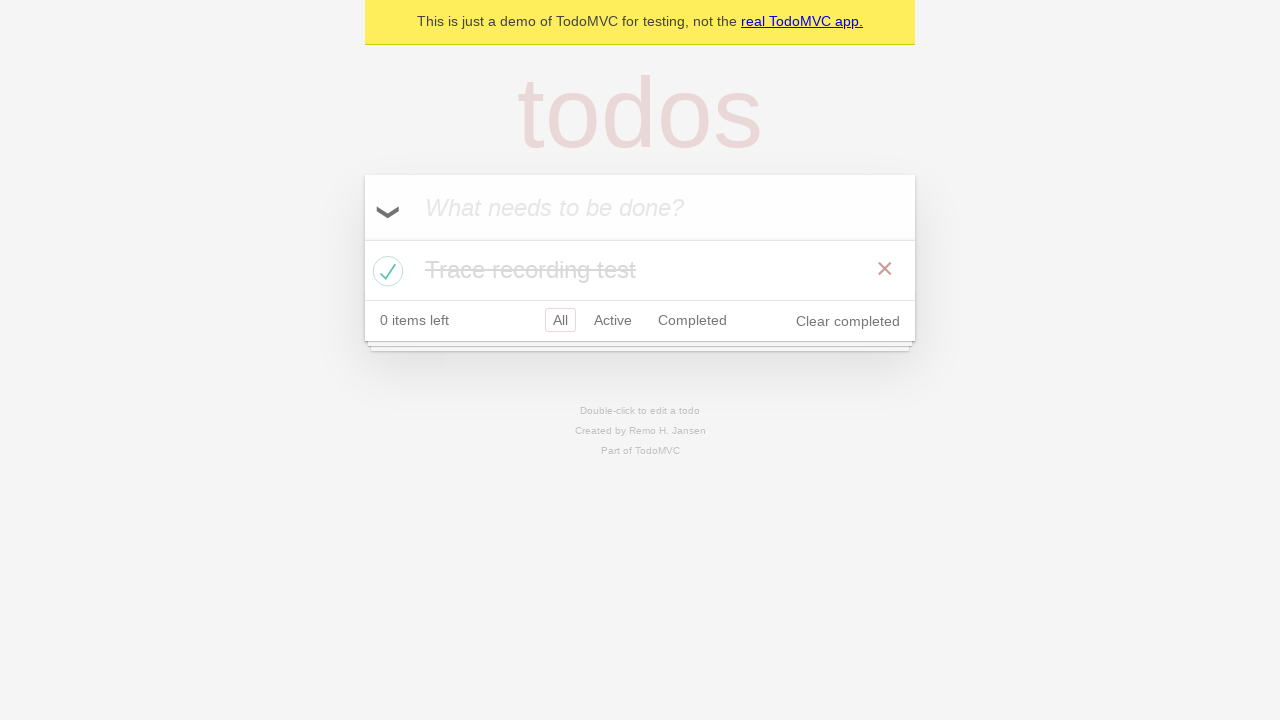